Tests checkbox functionality by clicking a single checkbox and verifying the success message, then selecting a specific option from multiple checkboxes

Starting URL: https://syntaxprojects.com/basic-checkbox-demo.php

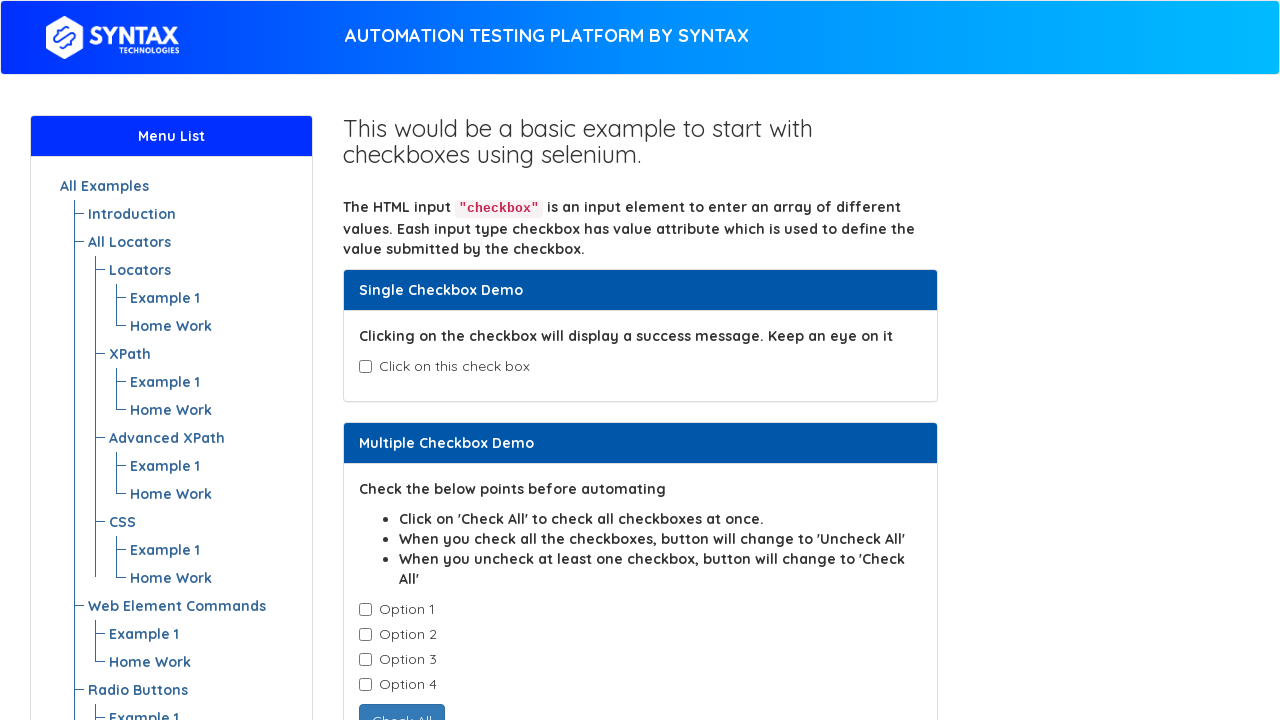

Clicked age checkbox at (365, 367) on #isAgeSelected
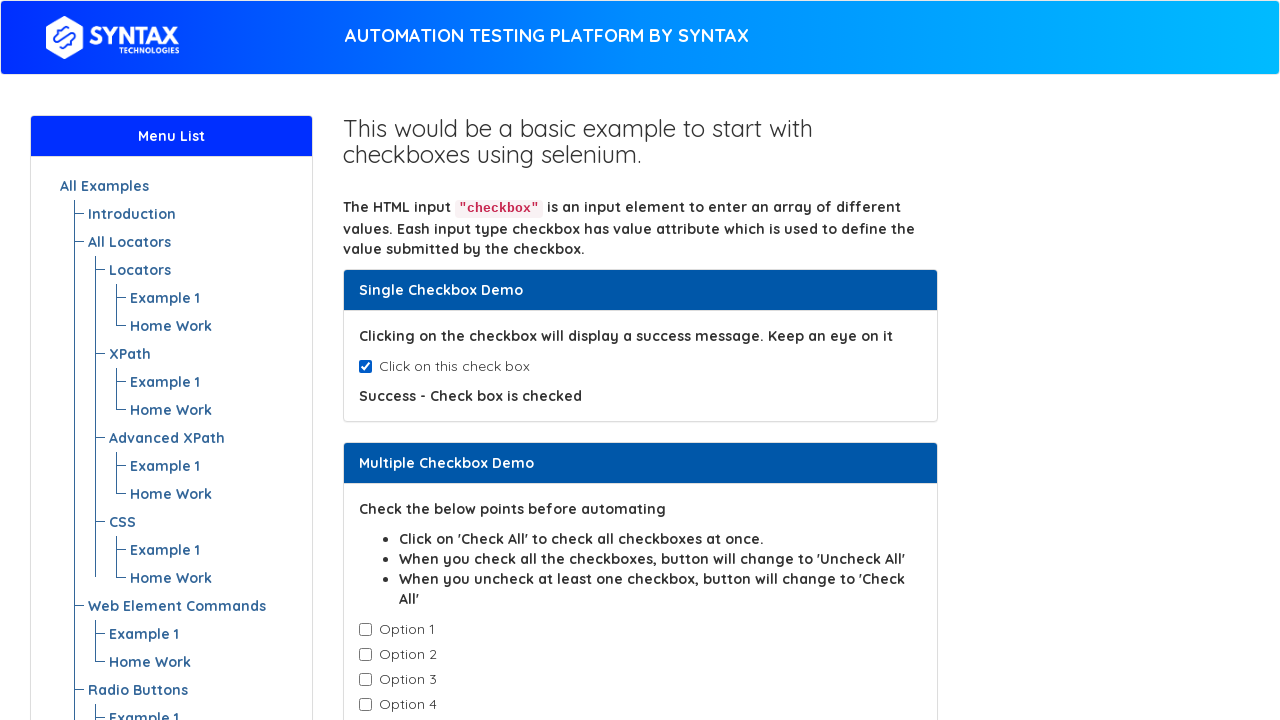

Success message appeared after checking age checkbox
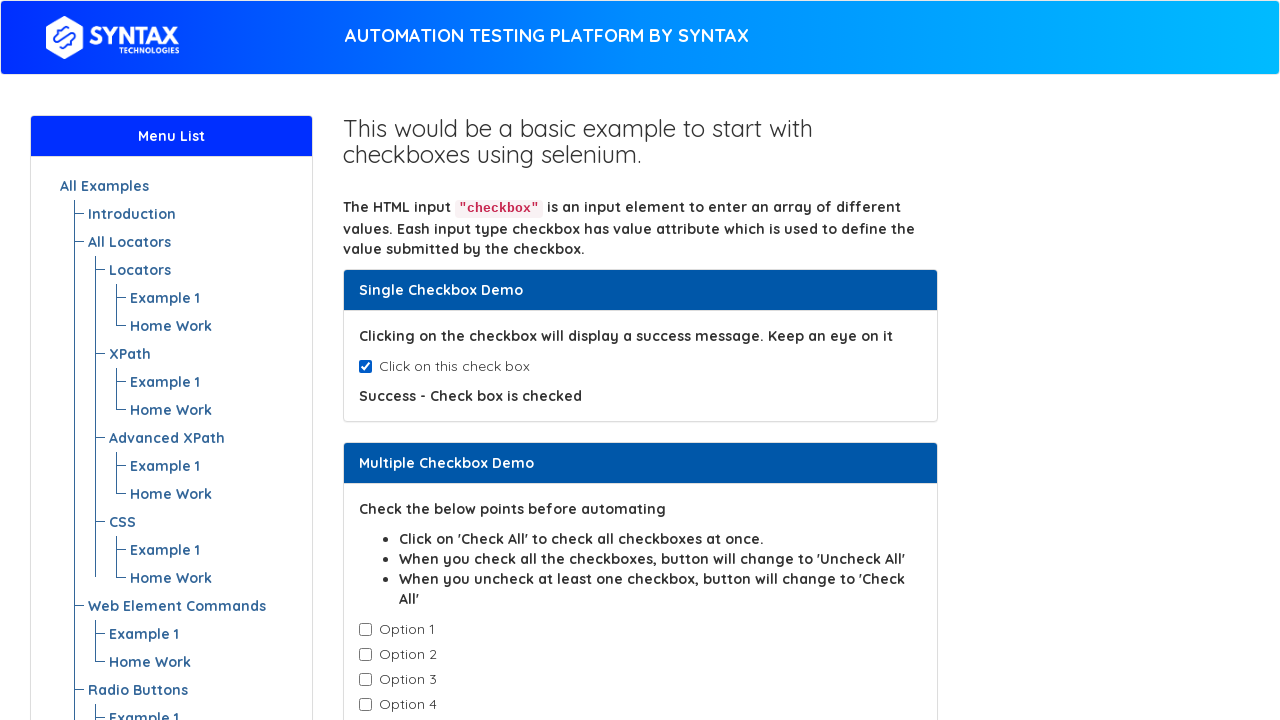

Retrieved success message text
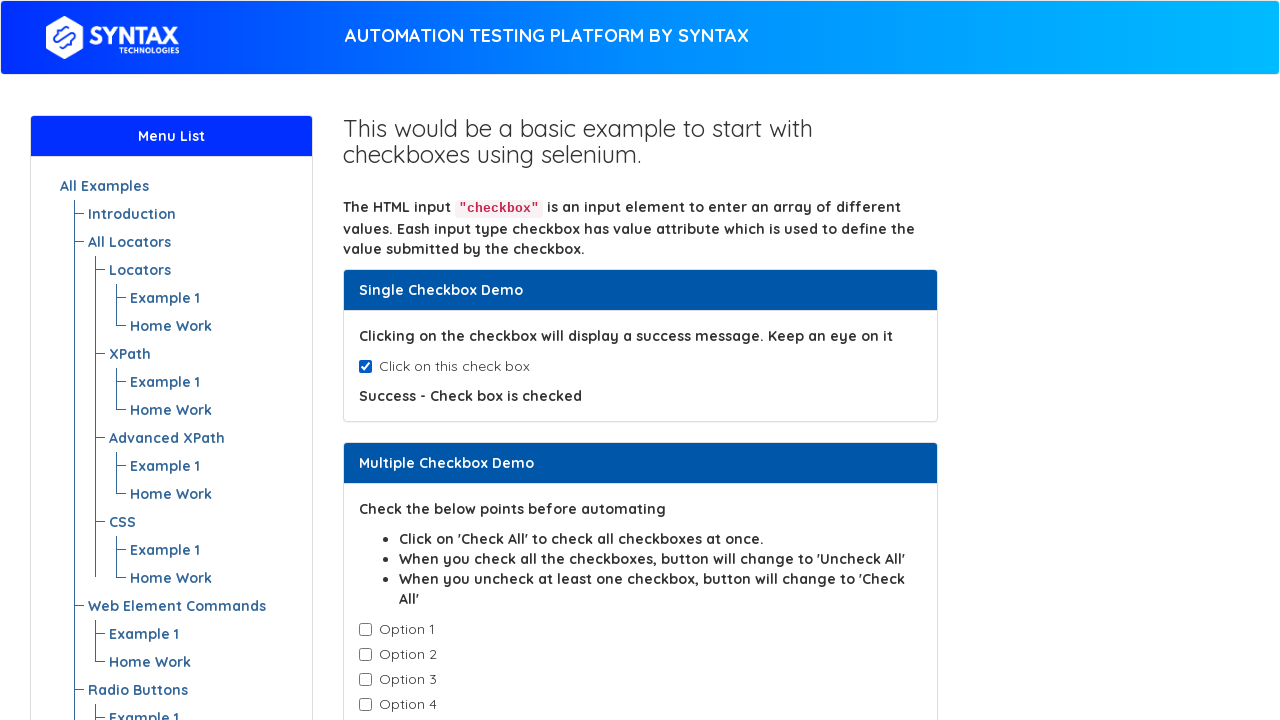

Verified success message equals 'Success - Check box is checked'
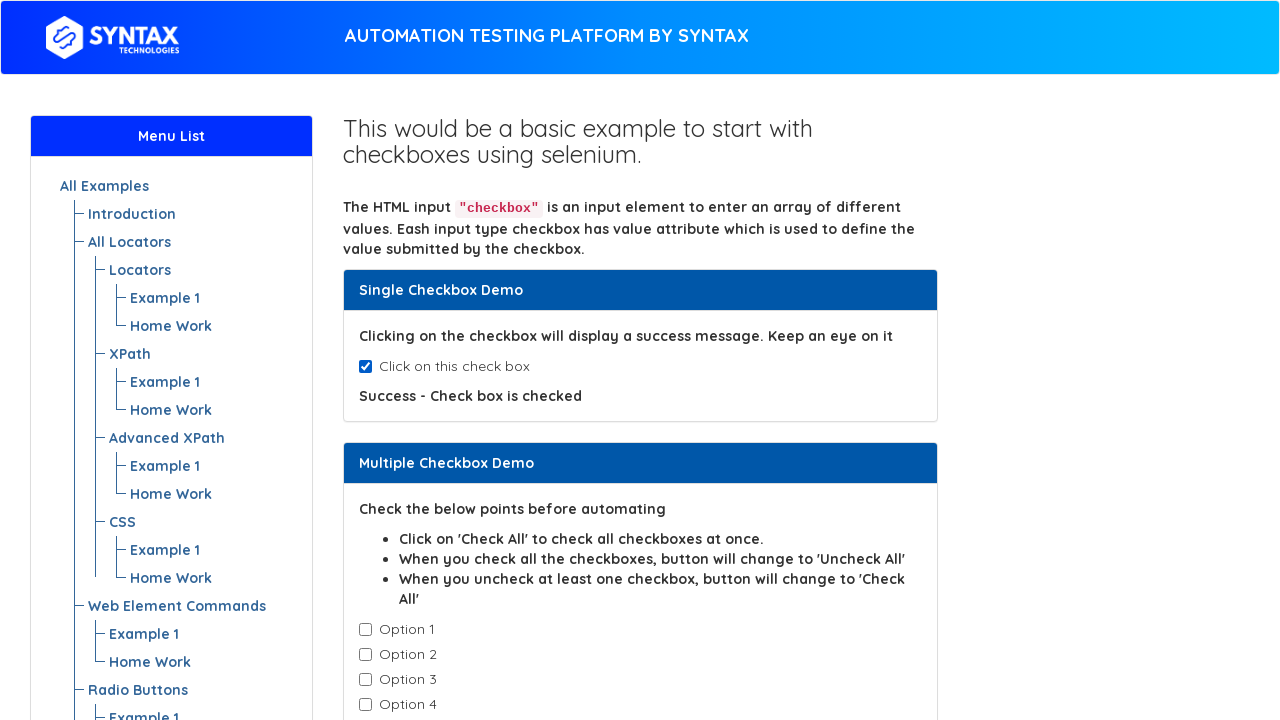

Located all checkboxes with class cb1-element
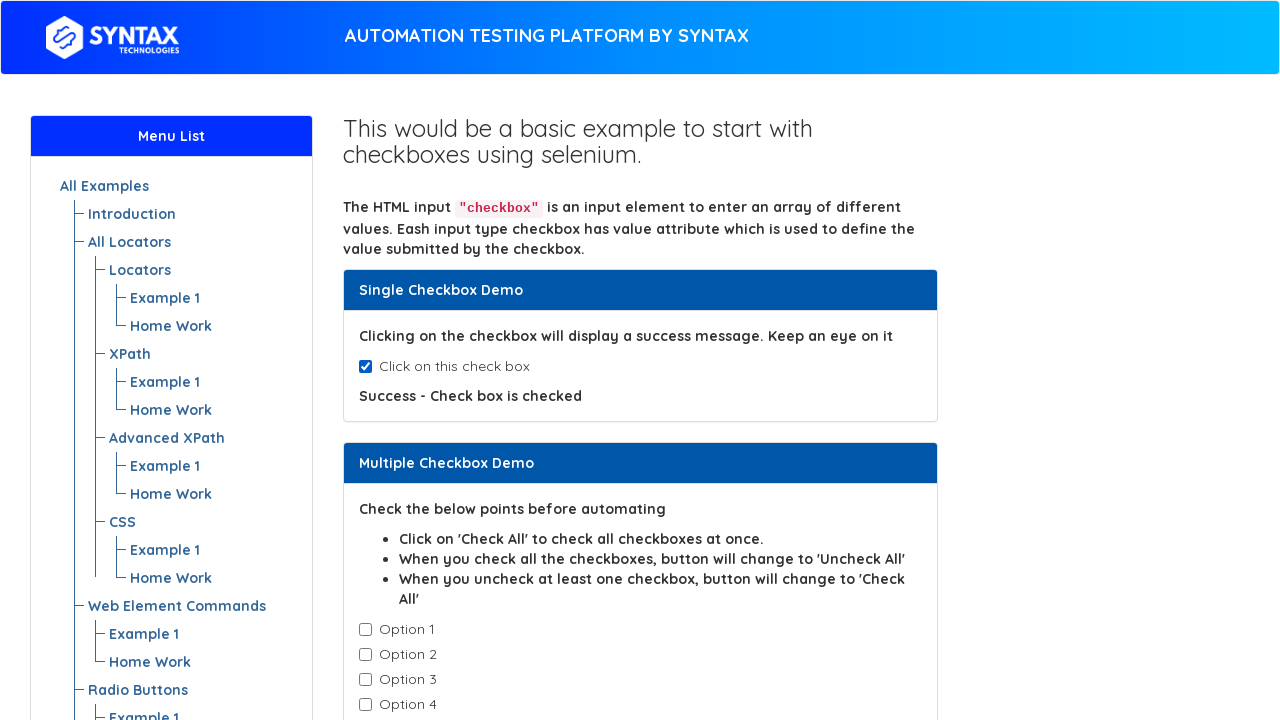

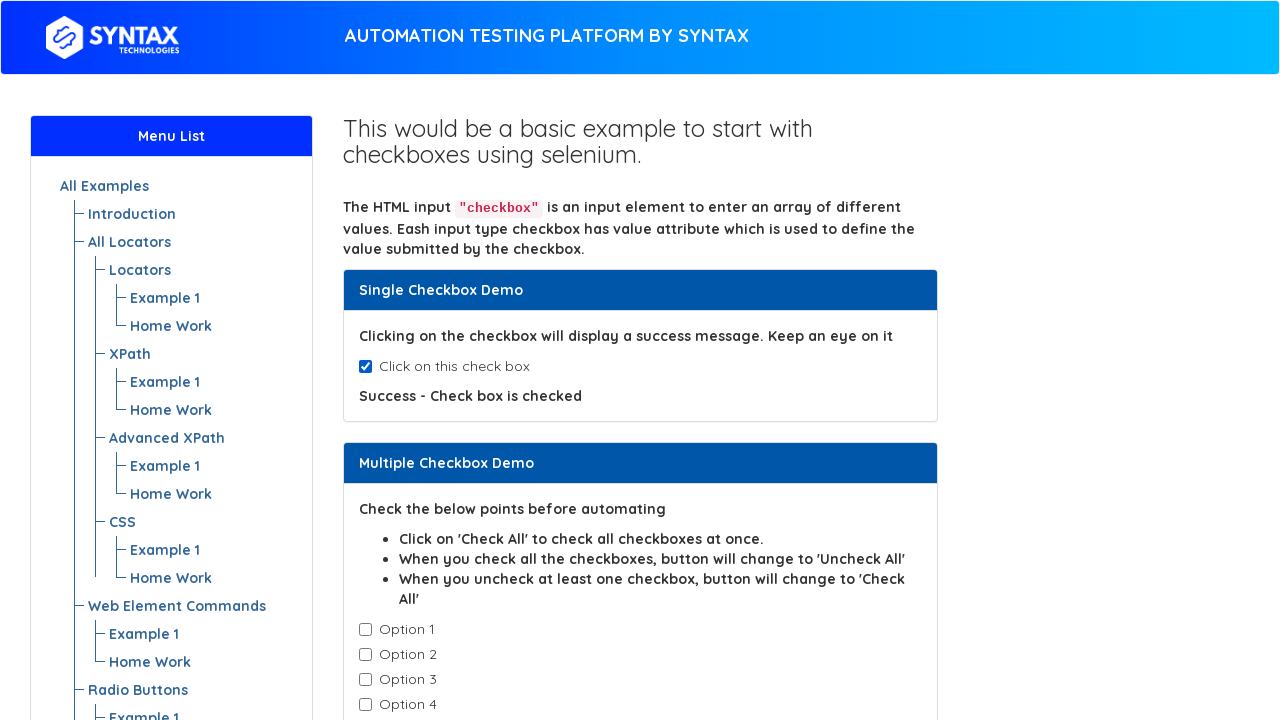